Verifies that there are exactly 5 elements with class "test" on the page

Starting URL: https://kristinek.github.io/site/examples/locators

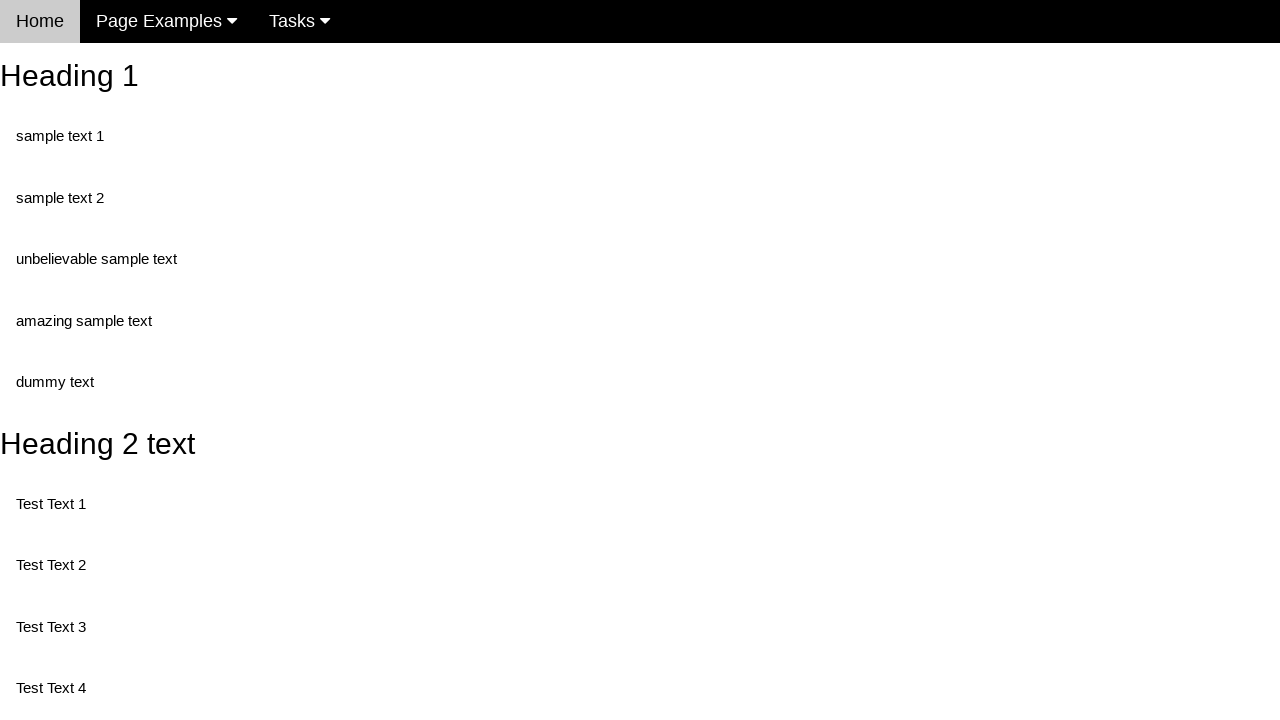

Navigated to locators example page
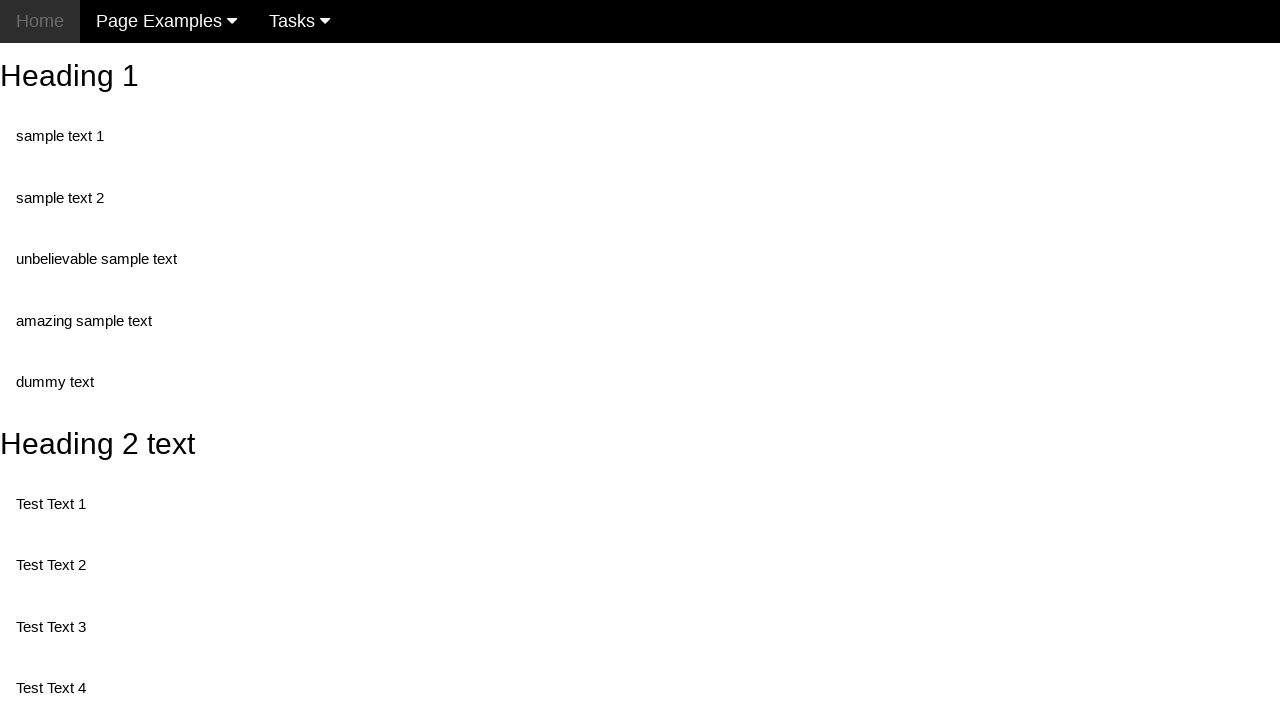

Located all elements with class 'test'
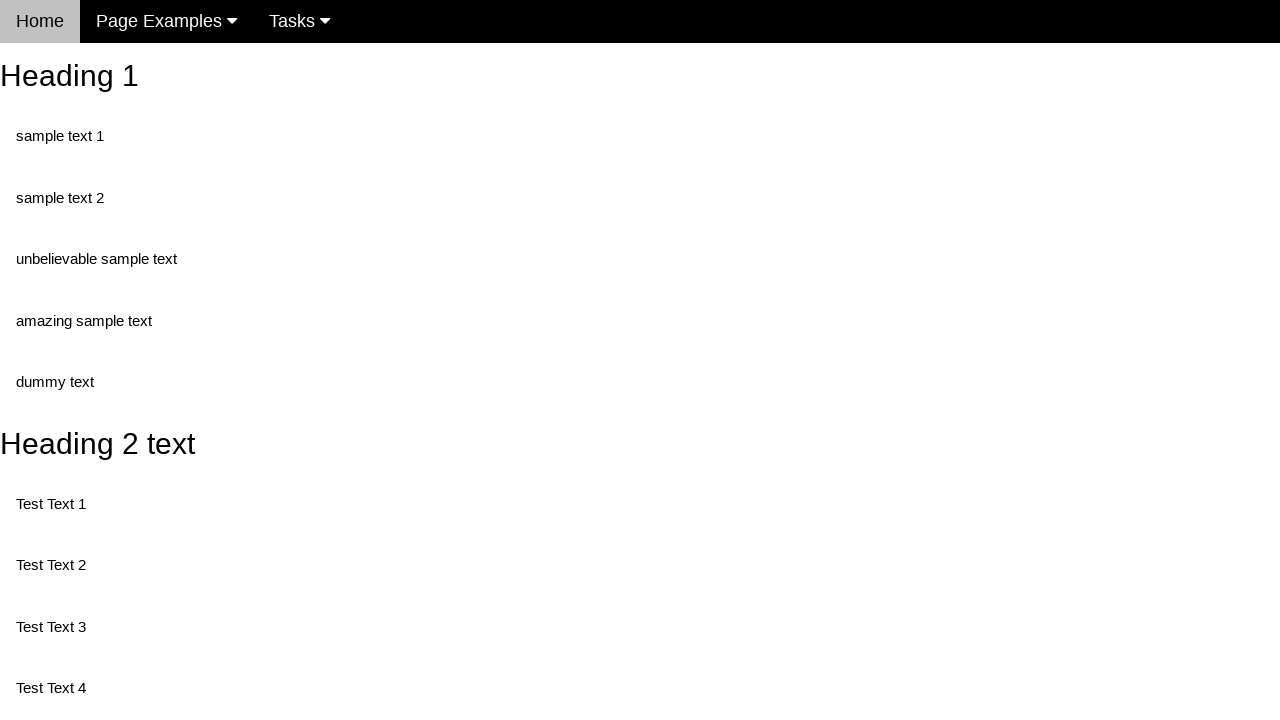

Verified that exactly 5 elements with class 'test' are present on the page
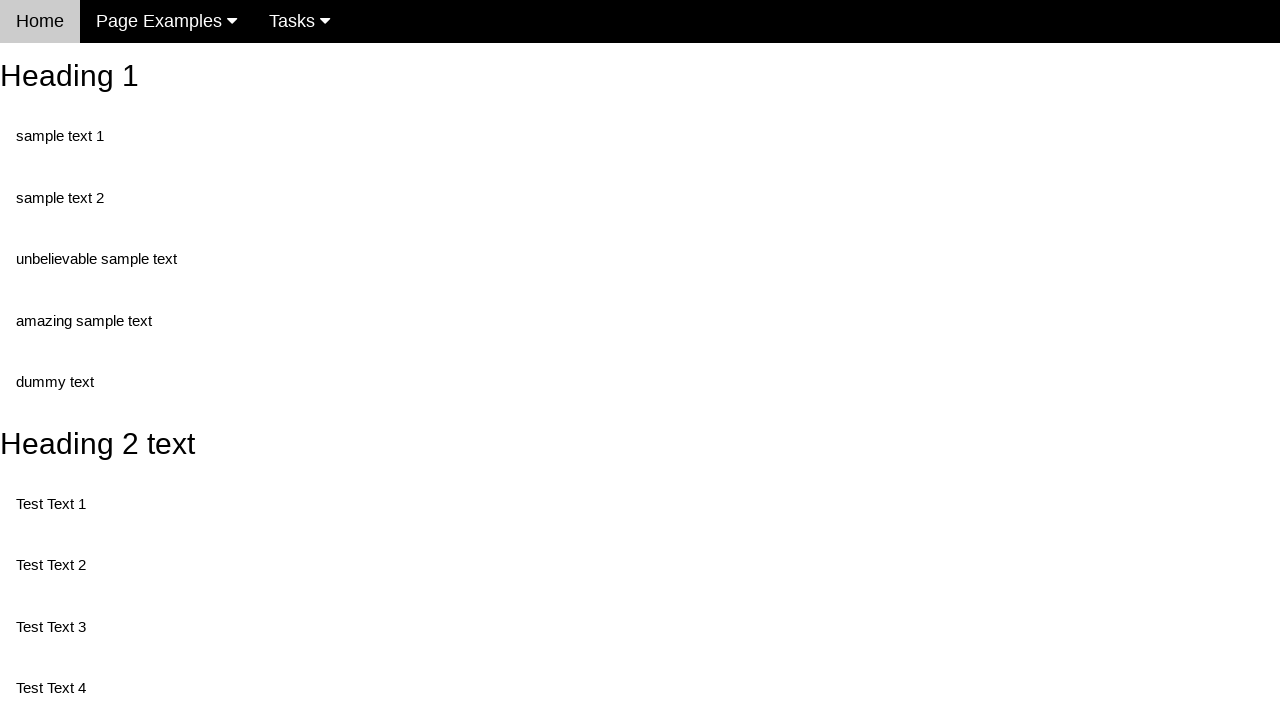

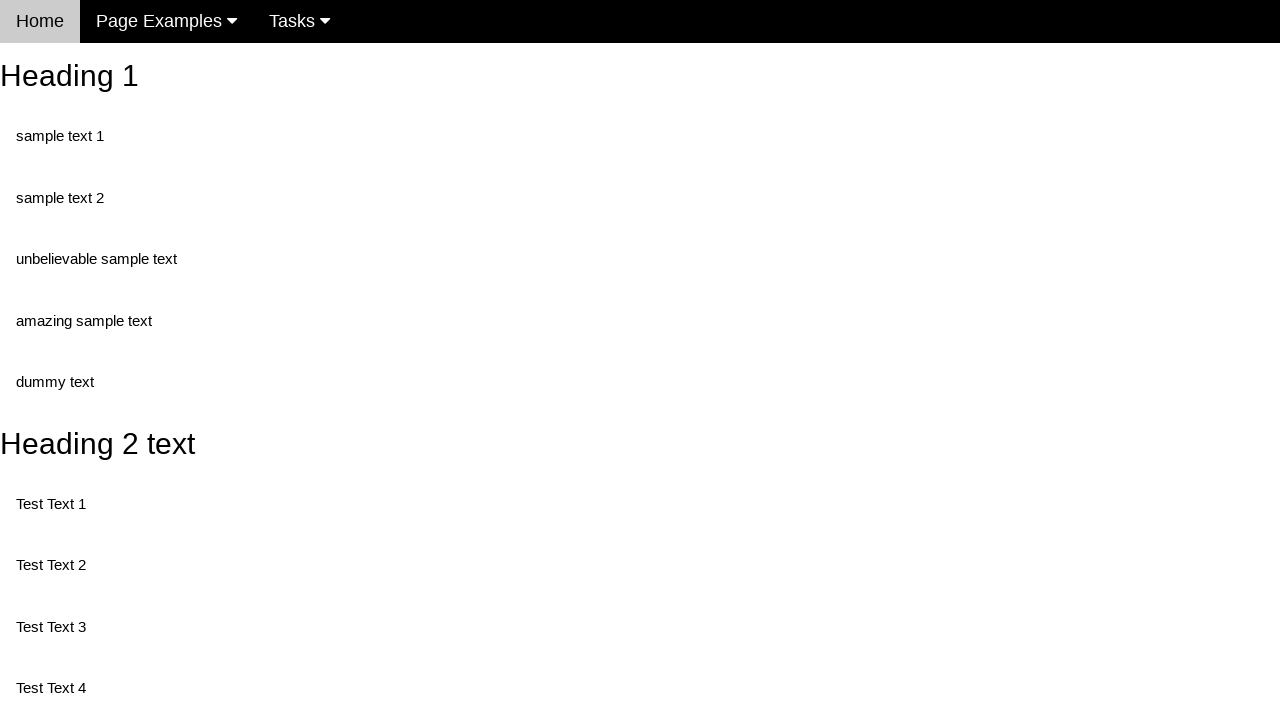